Tests CSS media queries by resizing the browser window and checking element visibility

Starting URL: https://testpages.eviltester.com/styled/css-media-queries.html

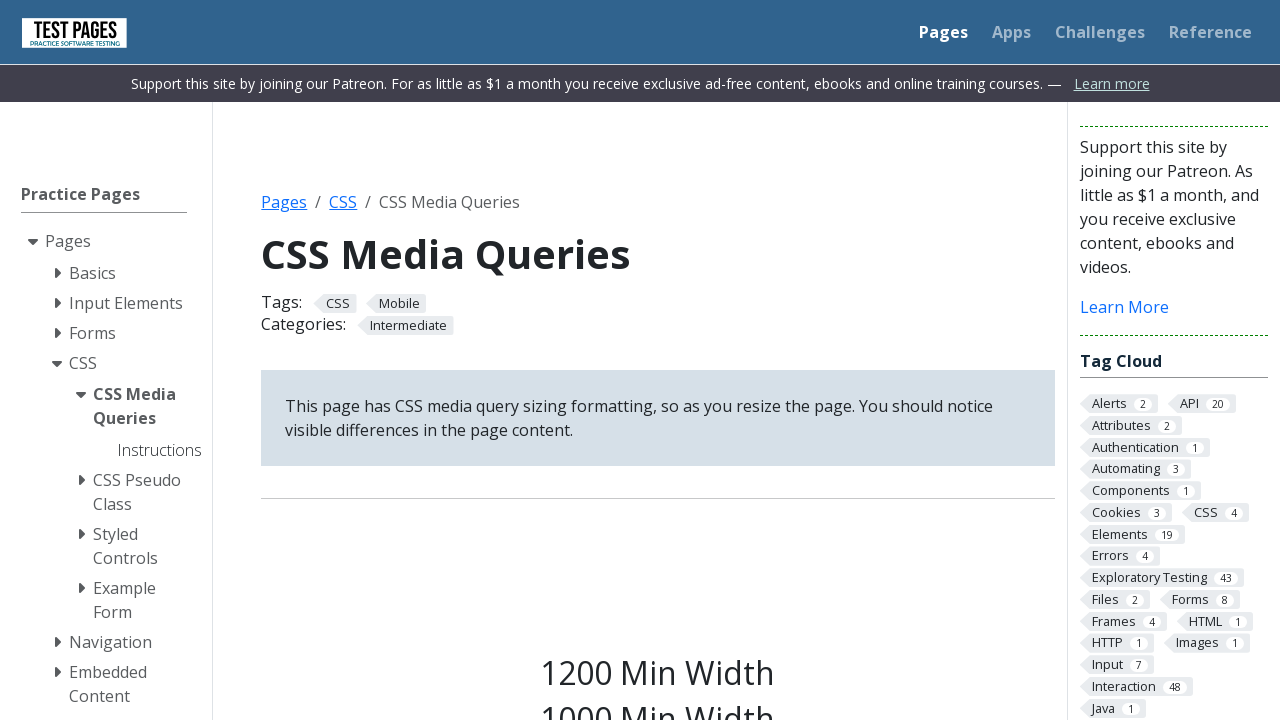

Set viewport size to 1220x1080
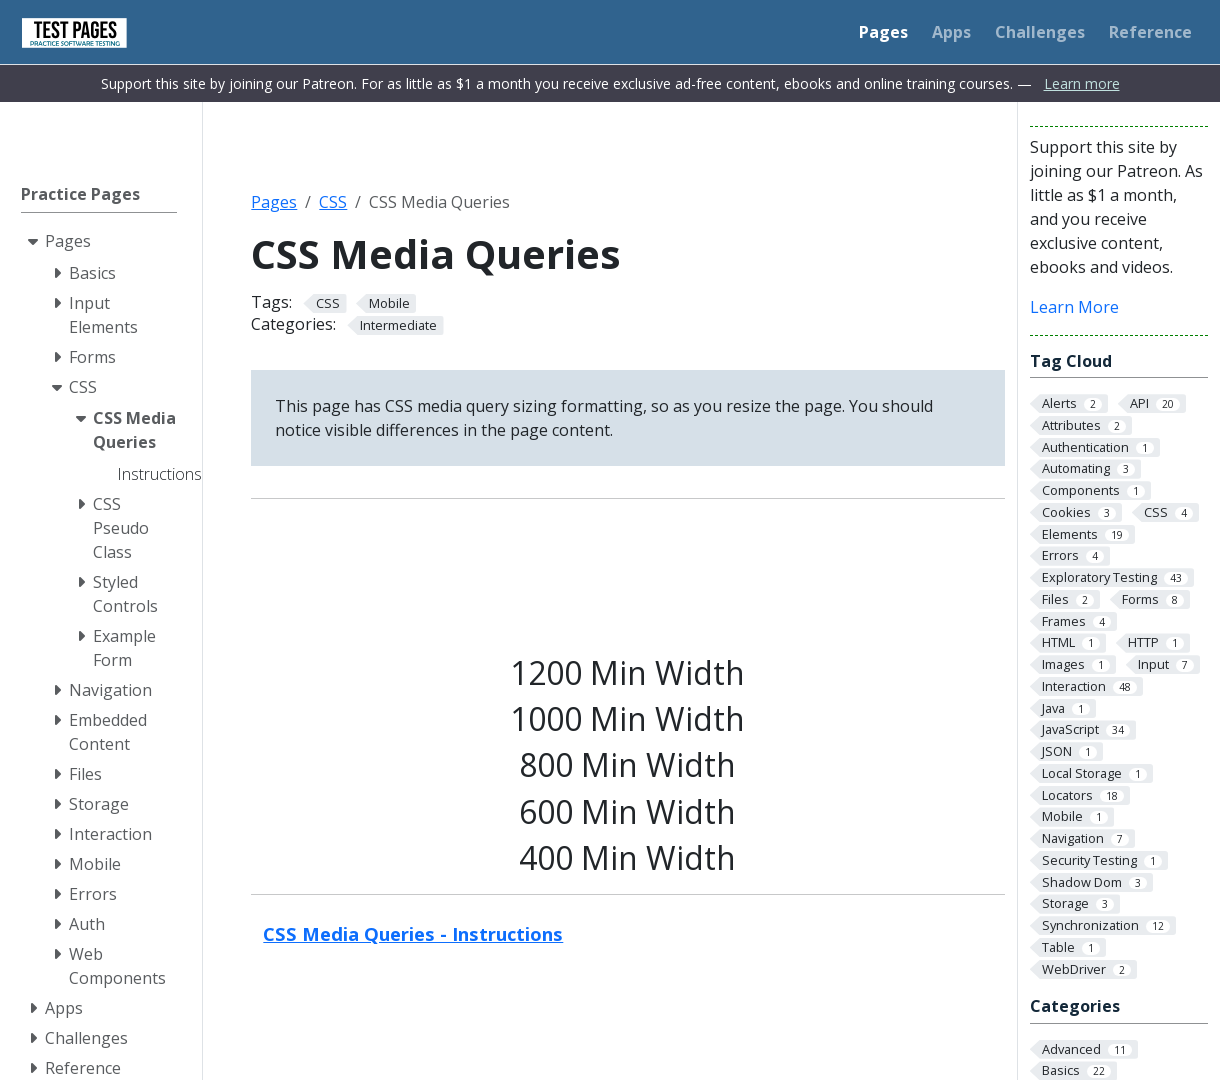

Waited for .s1200 element to become visible
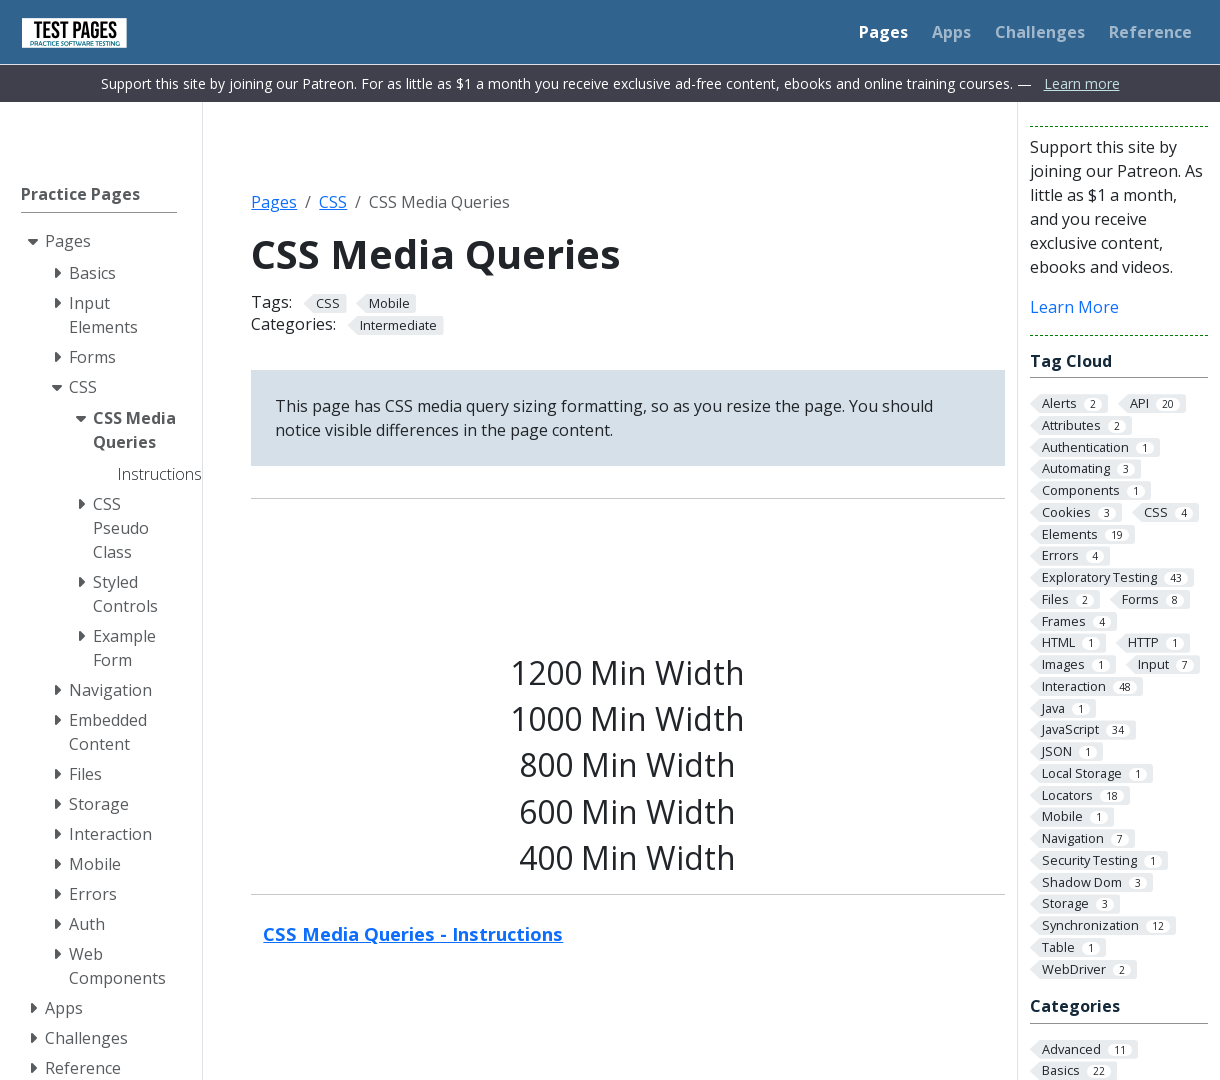

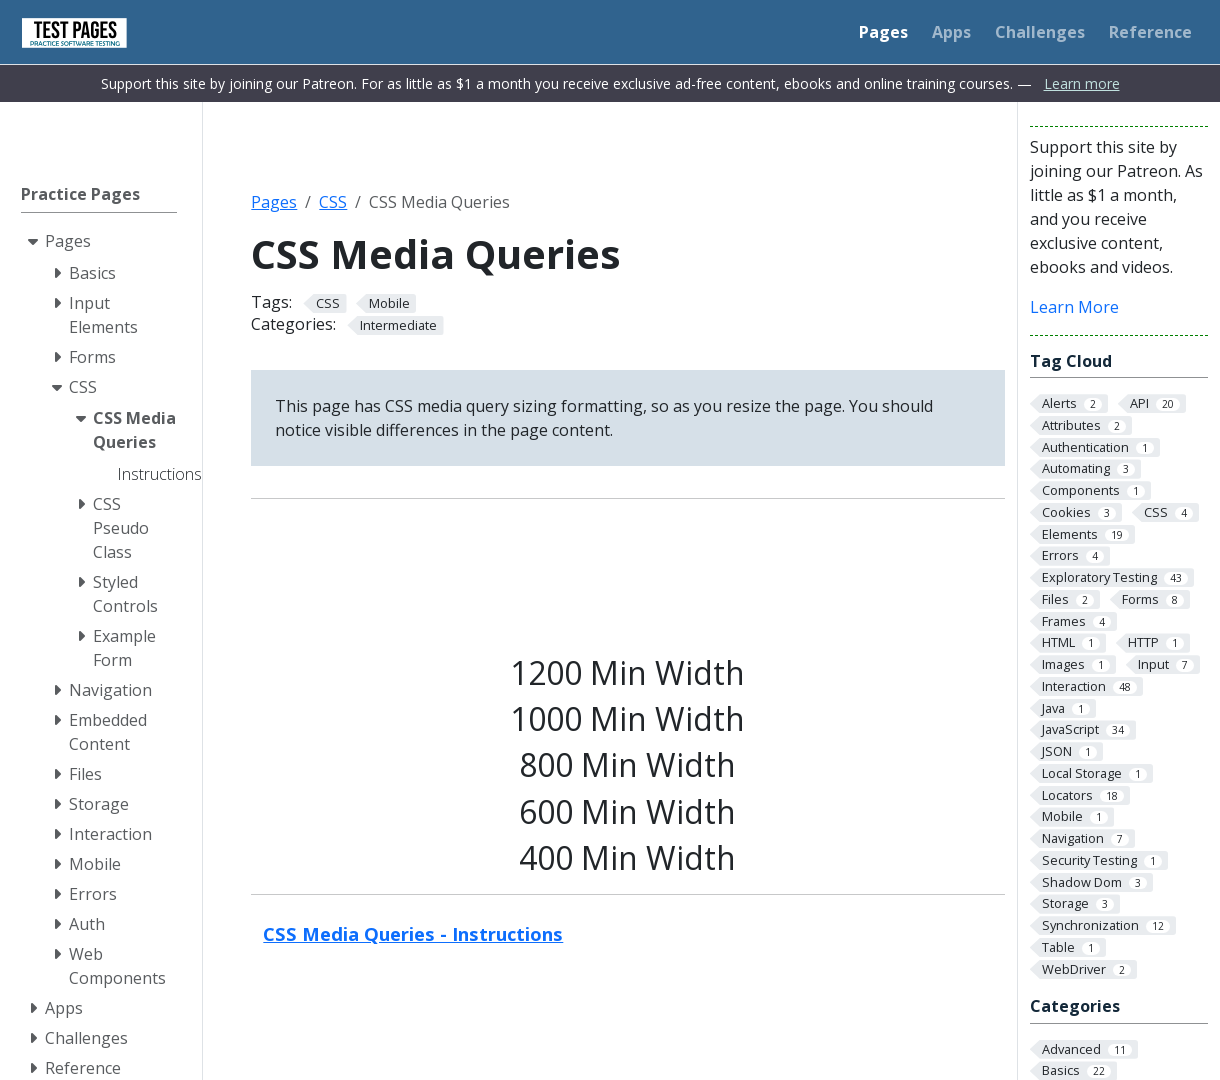